Tests a prompt alert by clicking a button, entering text in the prompt, and accepting it

Starting URL: https://letcode.in/alert

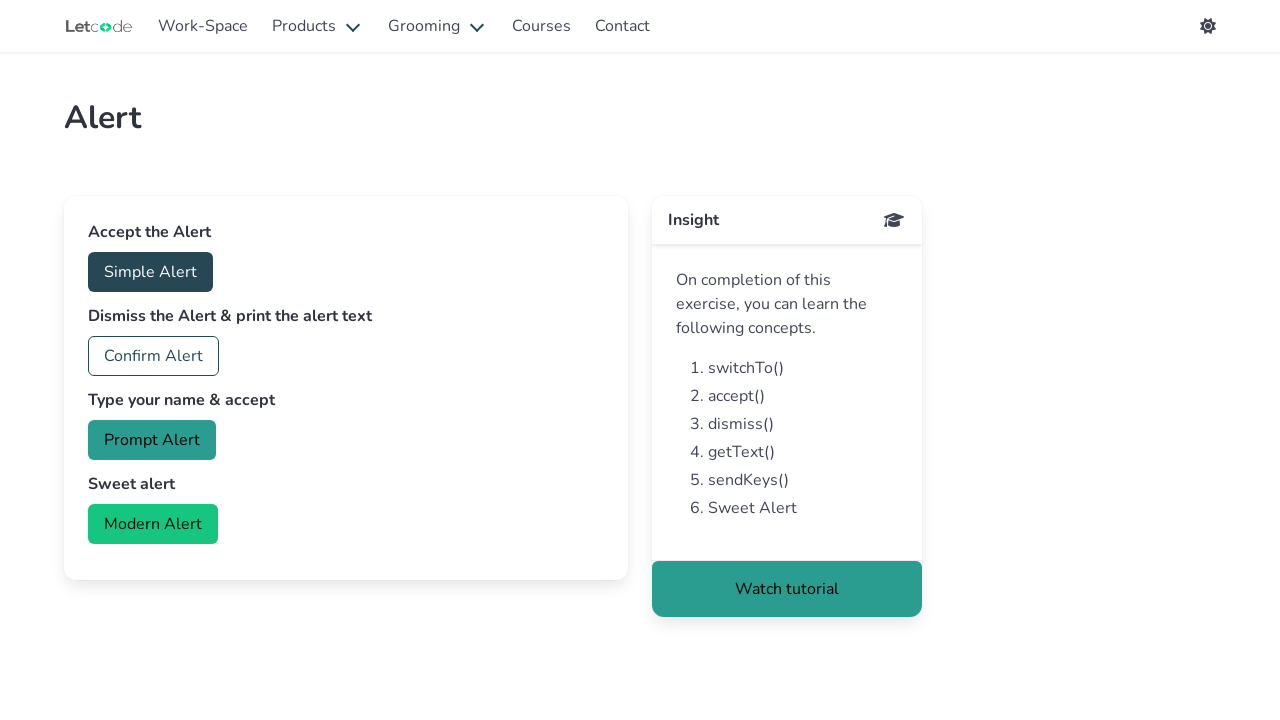

Set up dialog handler for prompt alert
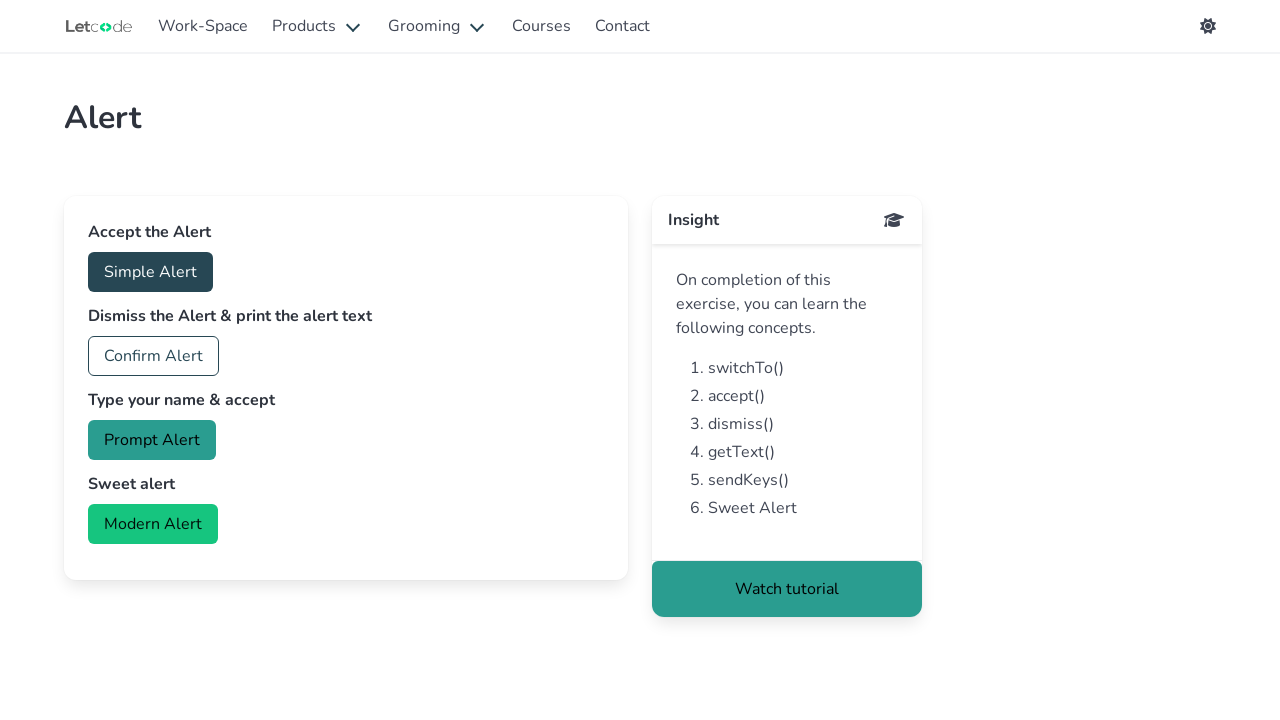

Clicked prompt alert button and accepted with text 'Koushik' at (152, 440) on #prompt
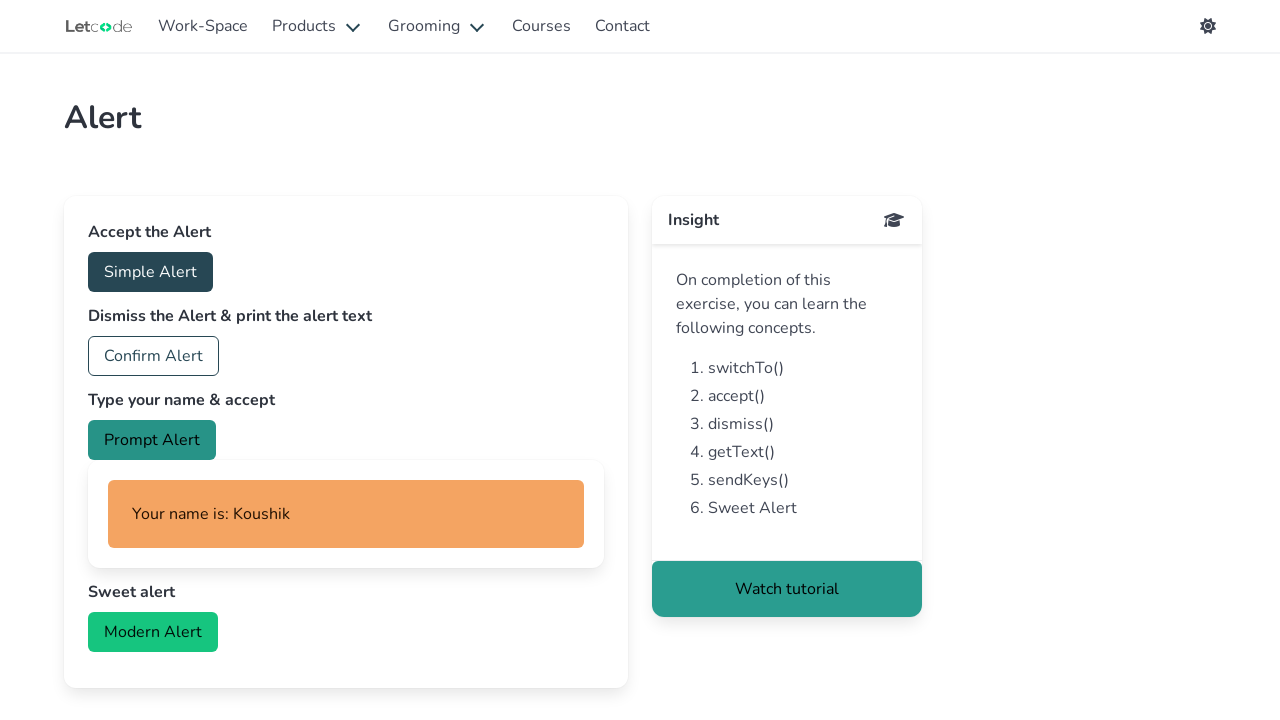

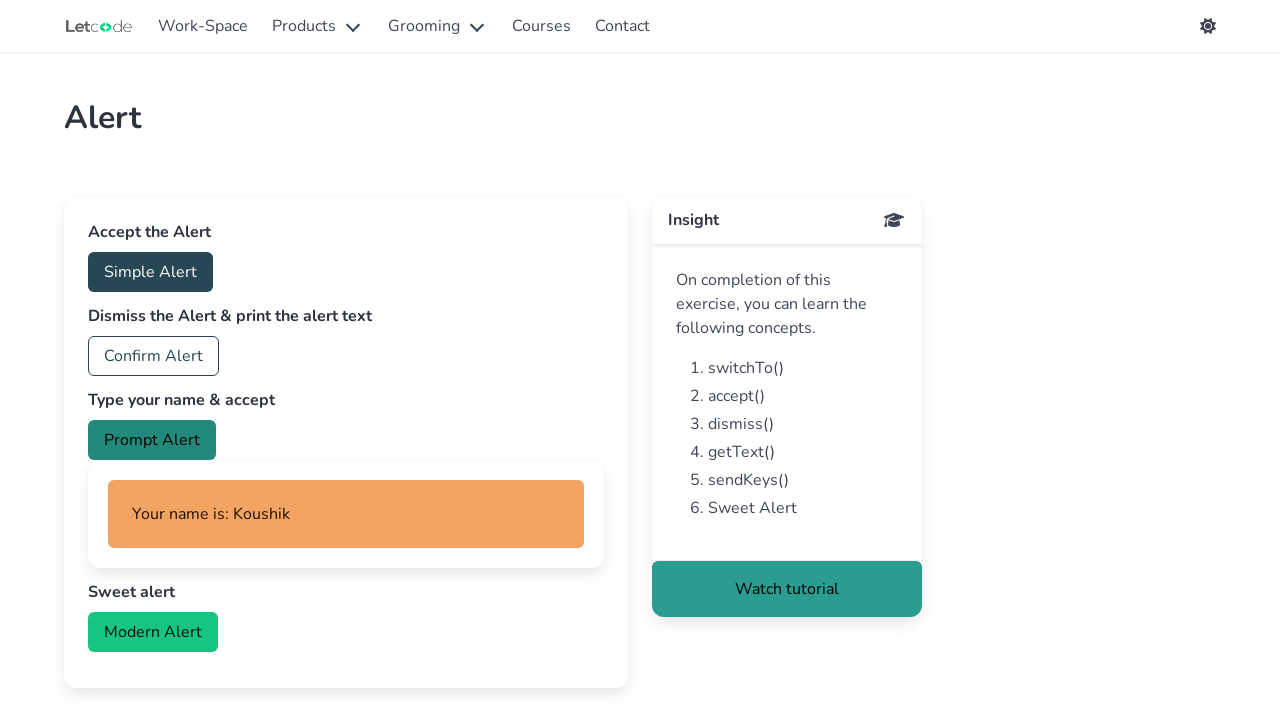